Tests horizontal slider functionality by using mouse actions to drag the slider from its initial position to a new position using mouse move, down, and up events.

Starting URL: https://the-internet.herokuapp.com/horizontal_slider

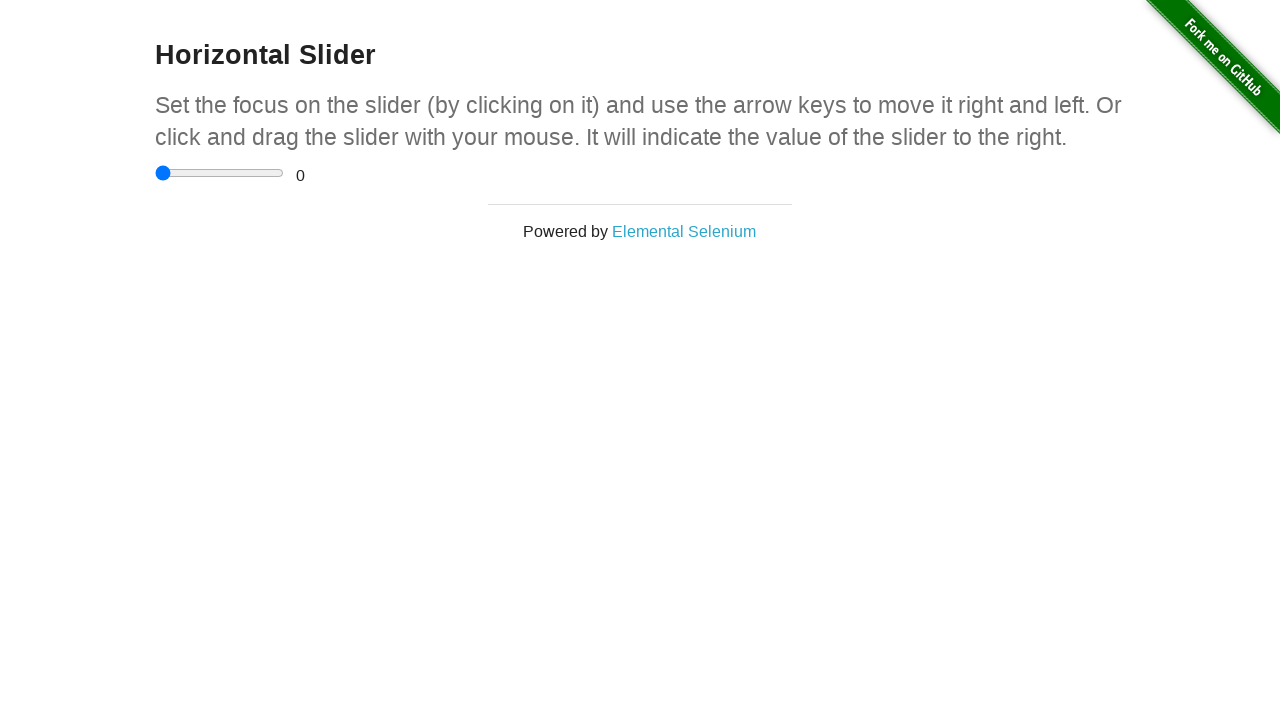

Located horizontal slider element with initial value 0
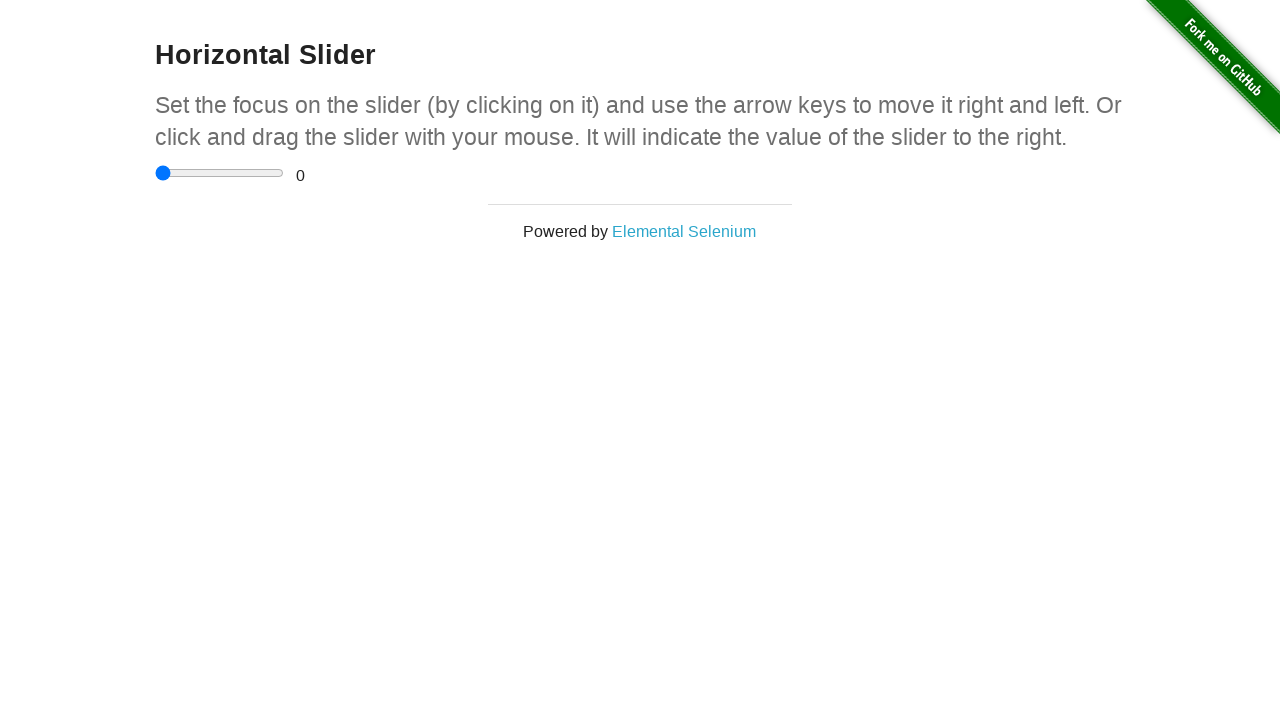

Retrieved slider bounding box dimensions
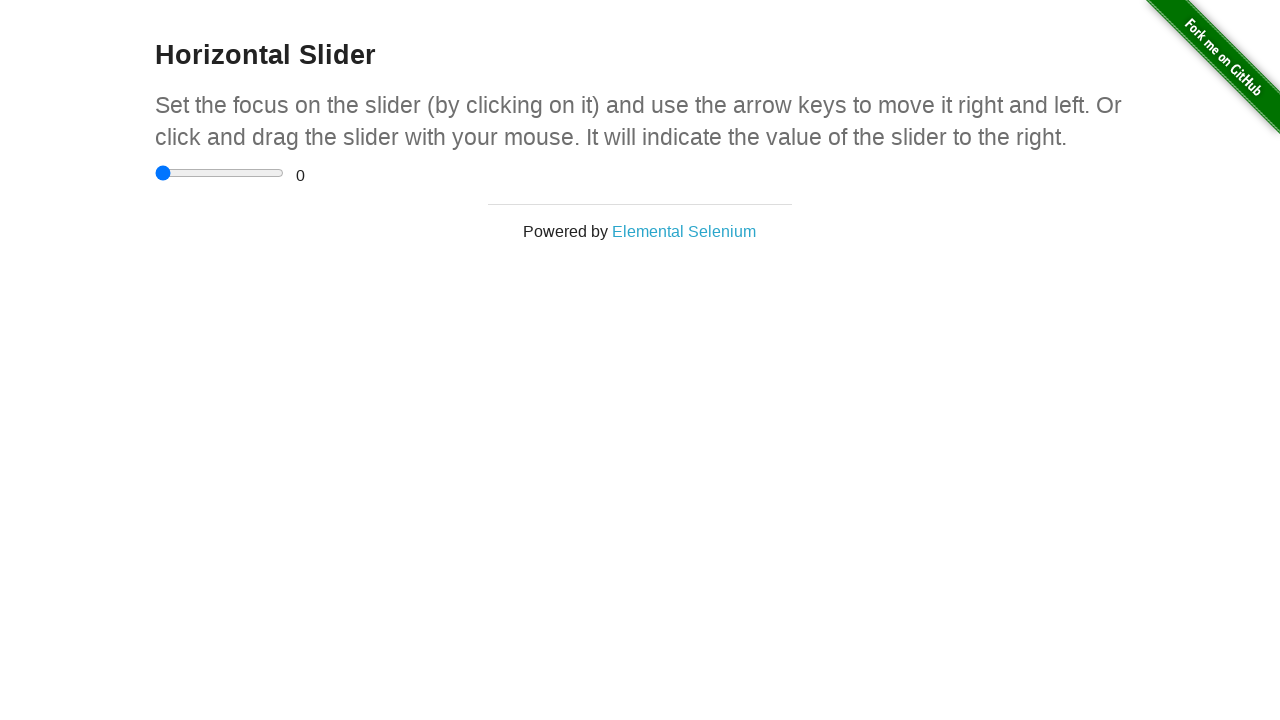

Calculated slider center position coordinates
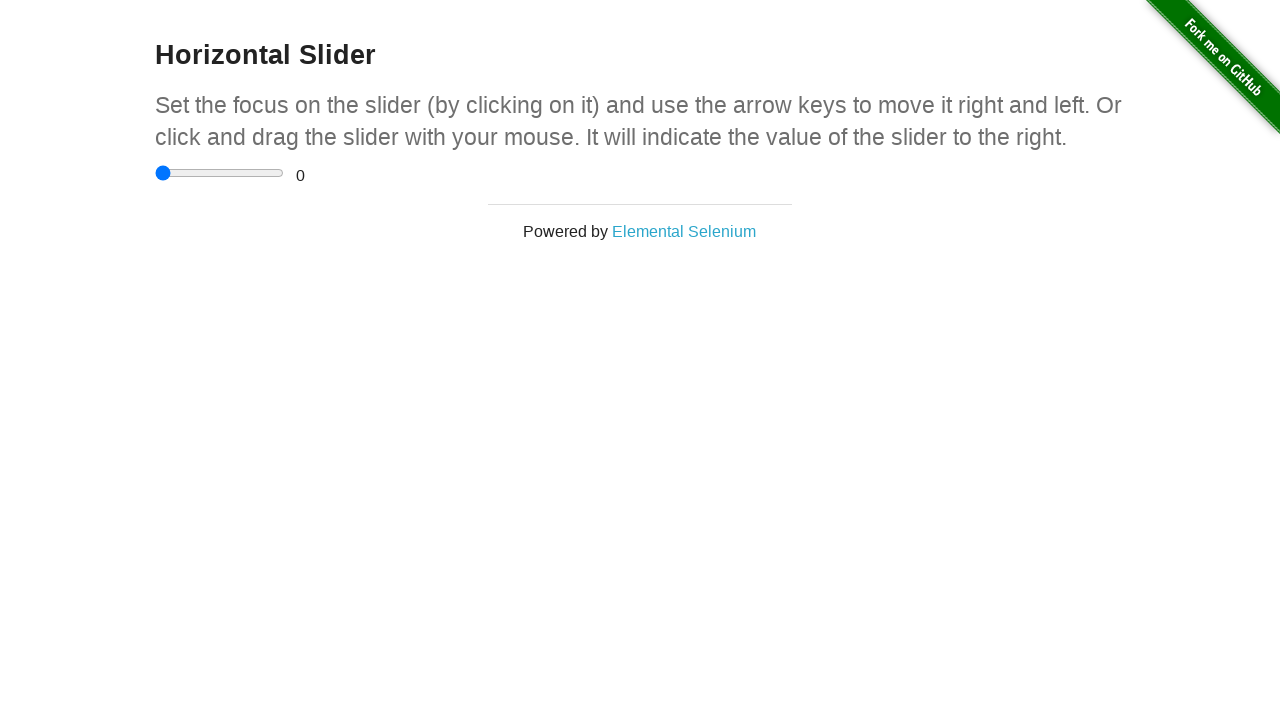

Moved mouse to slider center position at (220, 173)
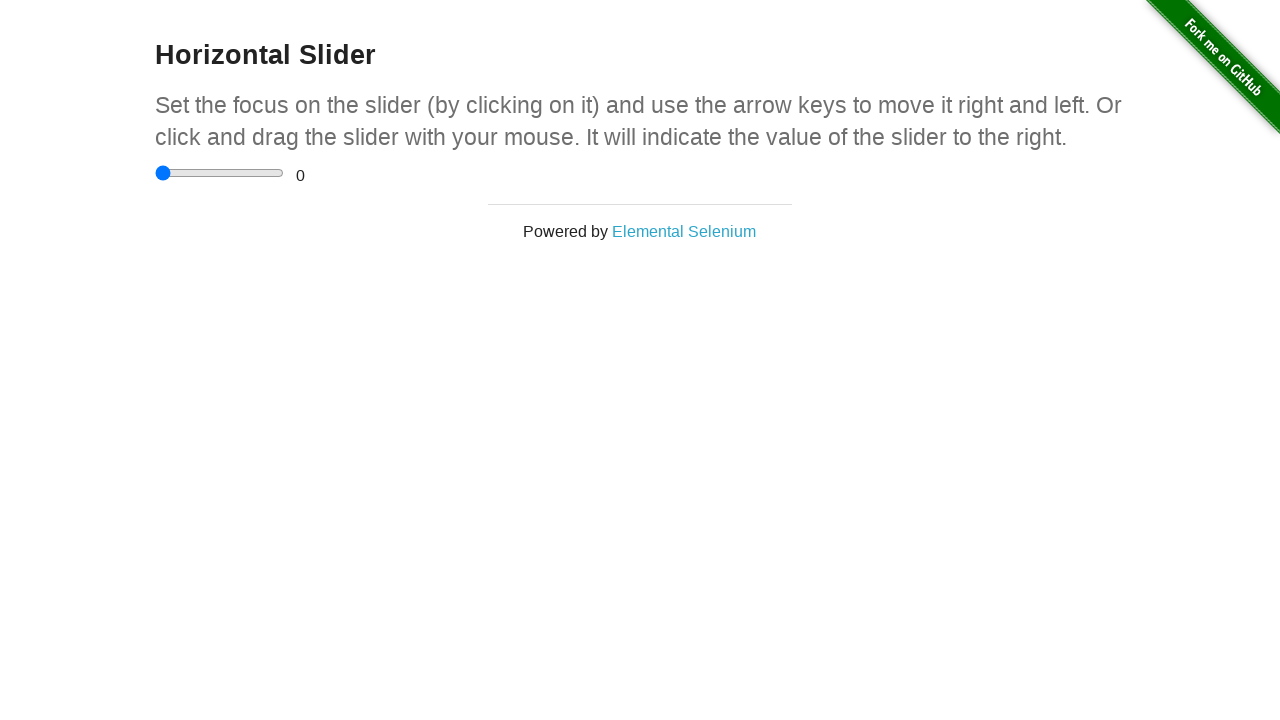

Pressed and held down mouse button on slider at (220, 173)
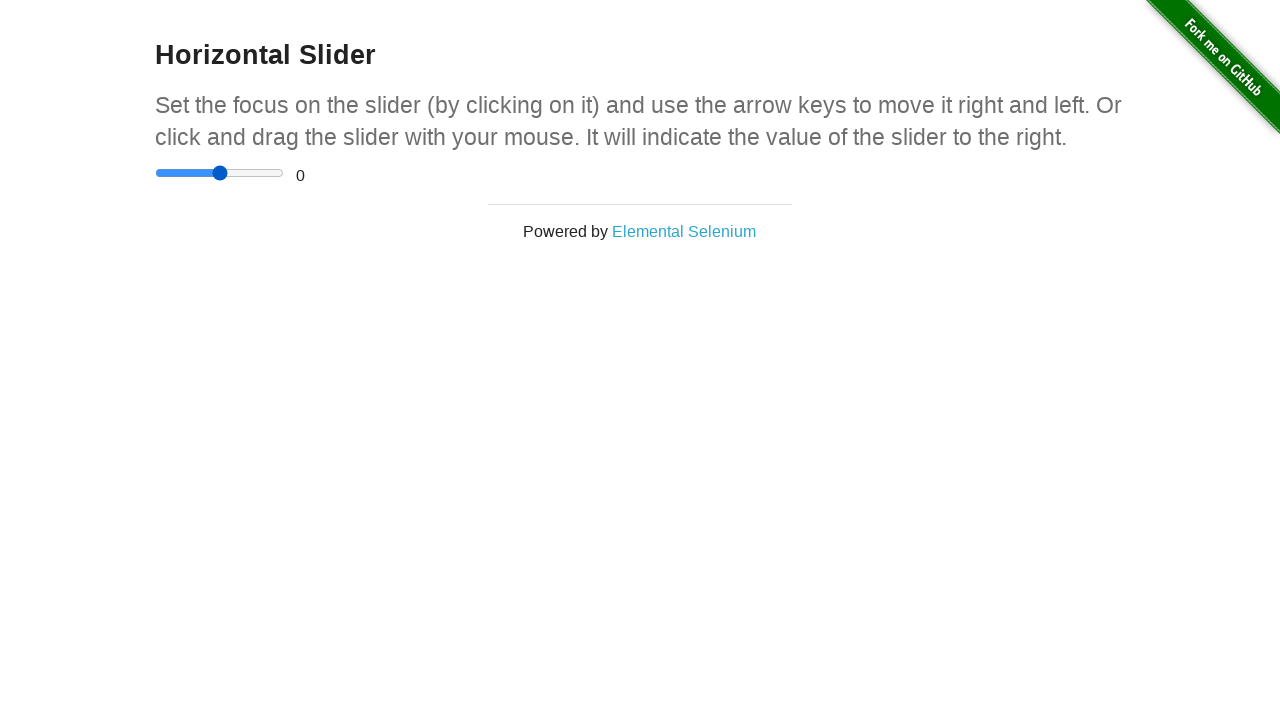

Dragged slider 7 pixels to the right at (226, 173)
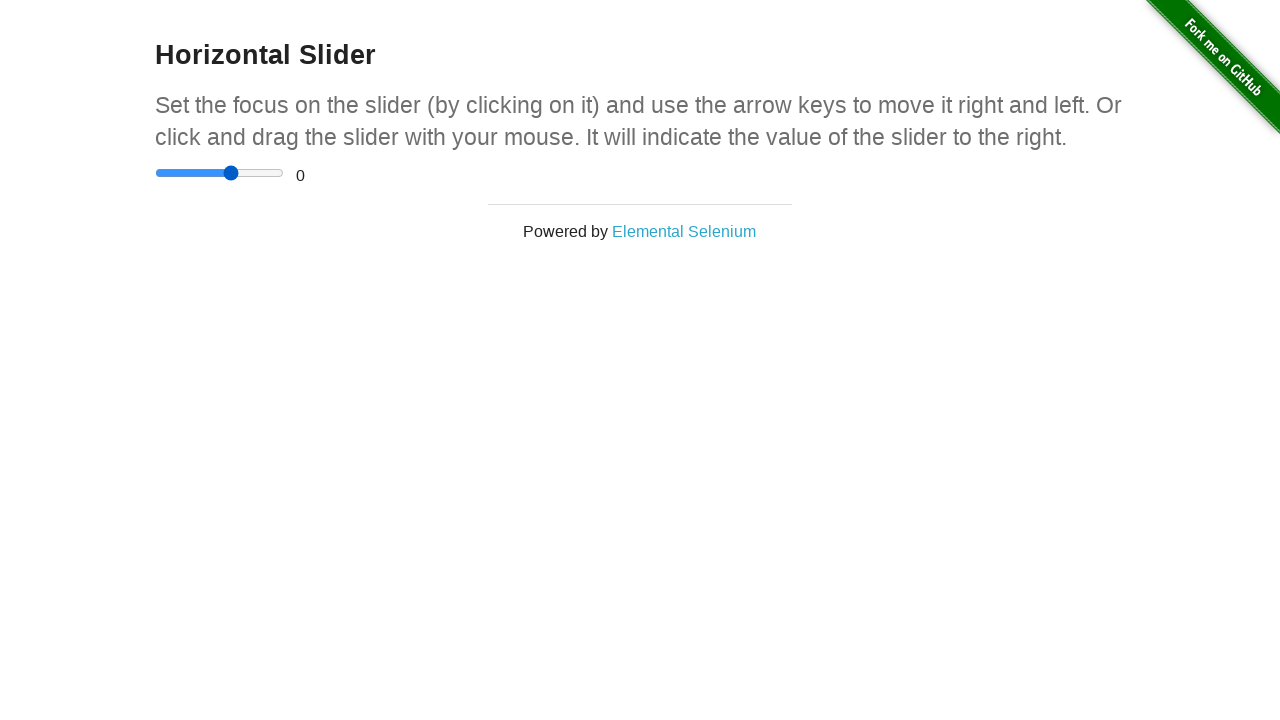

Released mouse button to complete slider drag at (226, 173)
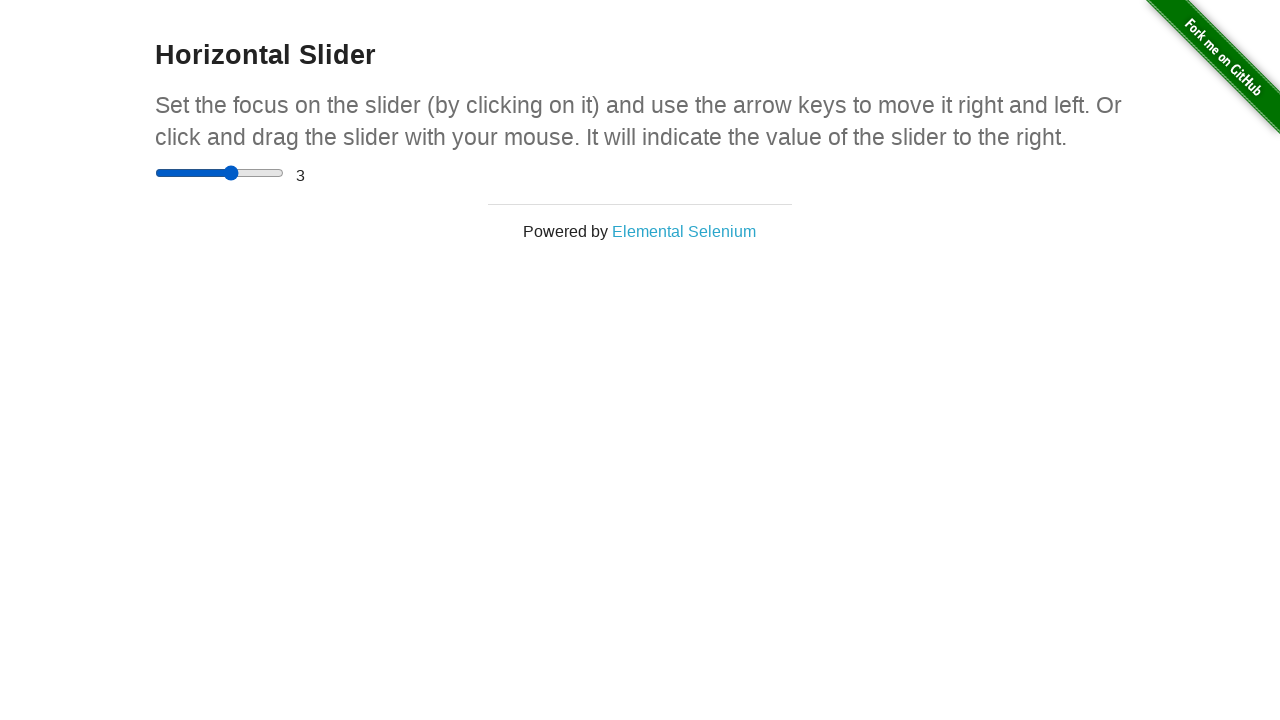

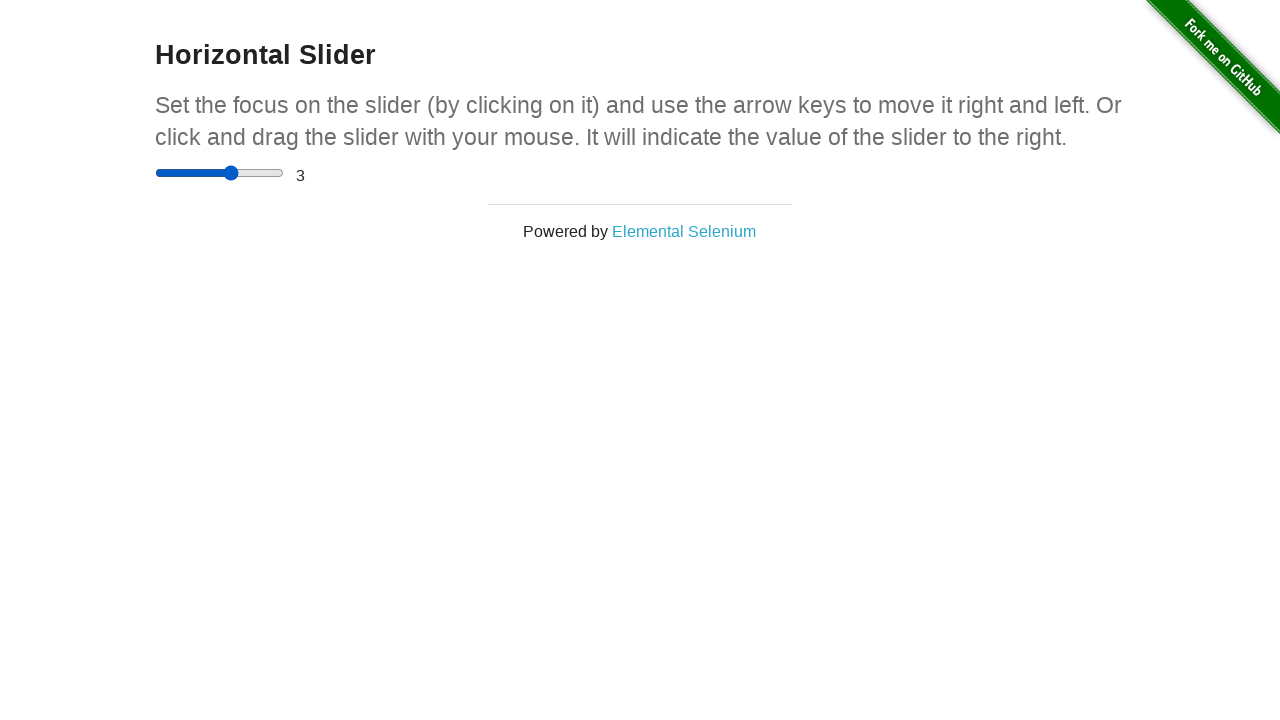